Tests JavaScript alert and confirm dialog handling by entering a name, triggering alert/confirm dialogs, and accepting or dismissing them.

Starting URL: http://qaclickacademy.com/practice.php

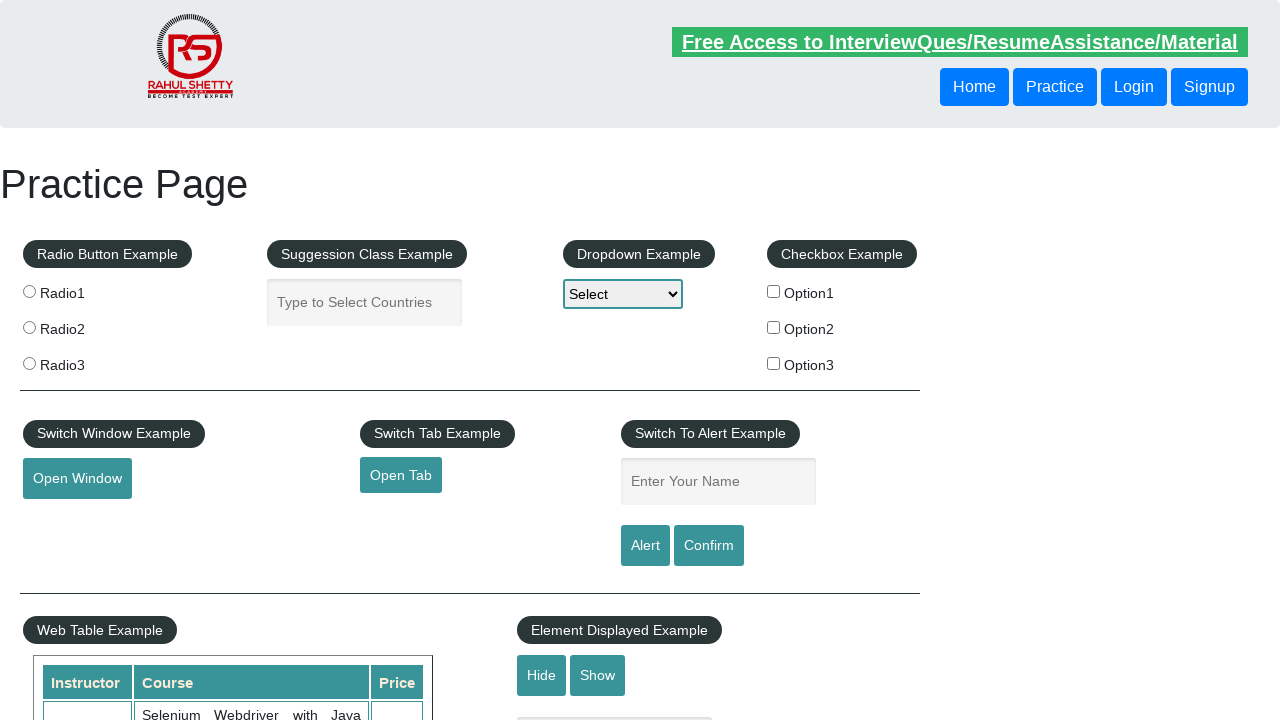

Filled name field with 'TestUser' for alert test on #name
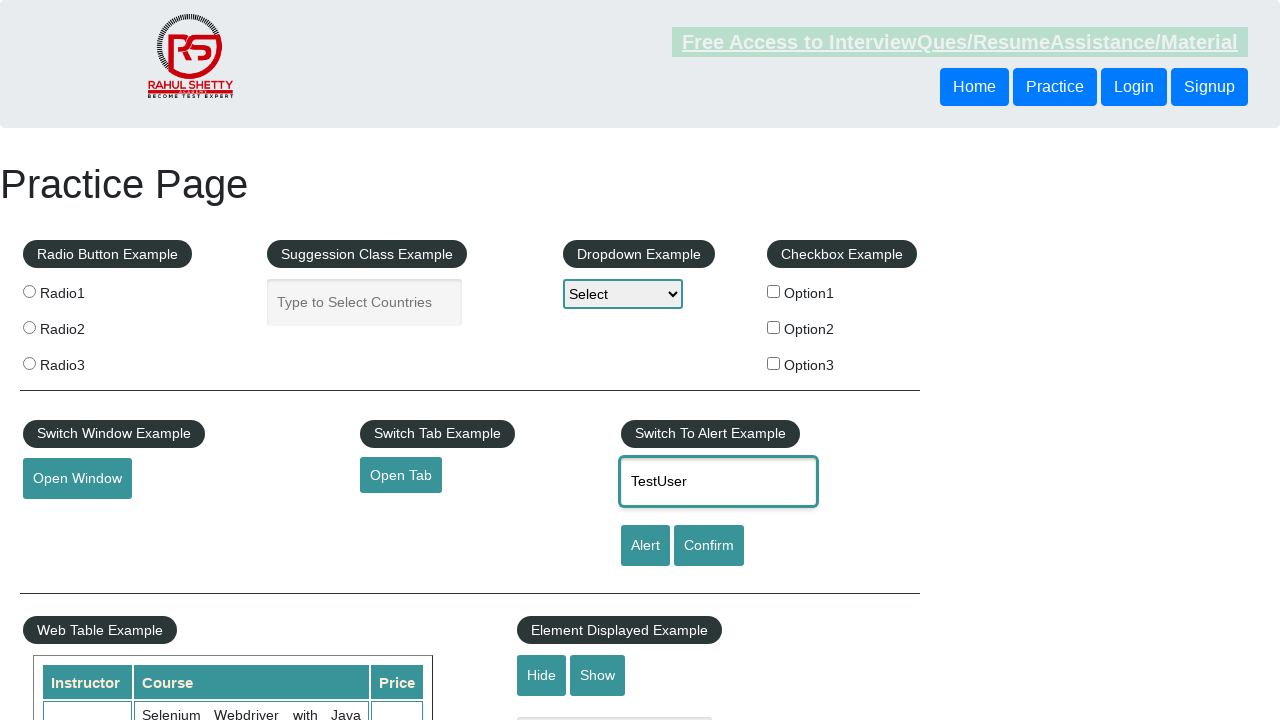

Clicked alert button to trigger JavaScript alert dialog at (645, 546) on #alertbtn
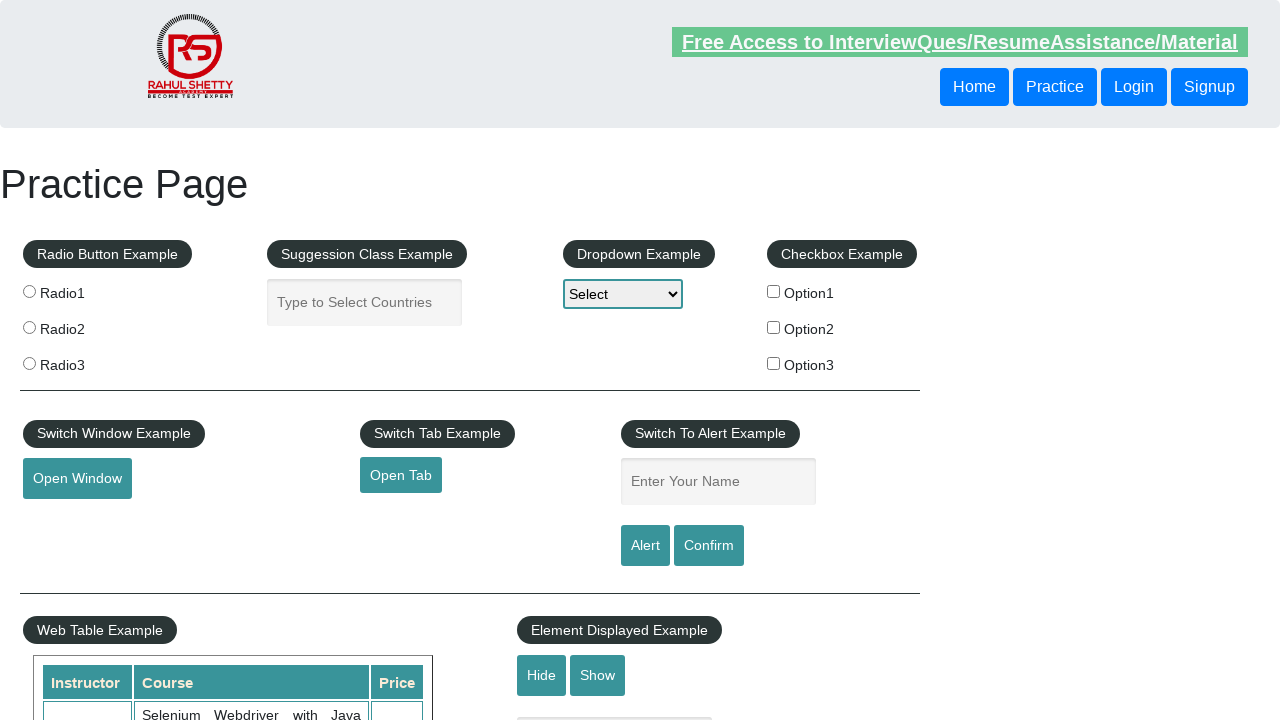

Set up dialog handler to accept alert
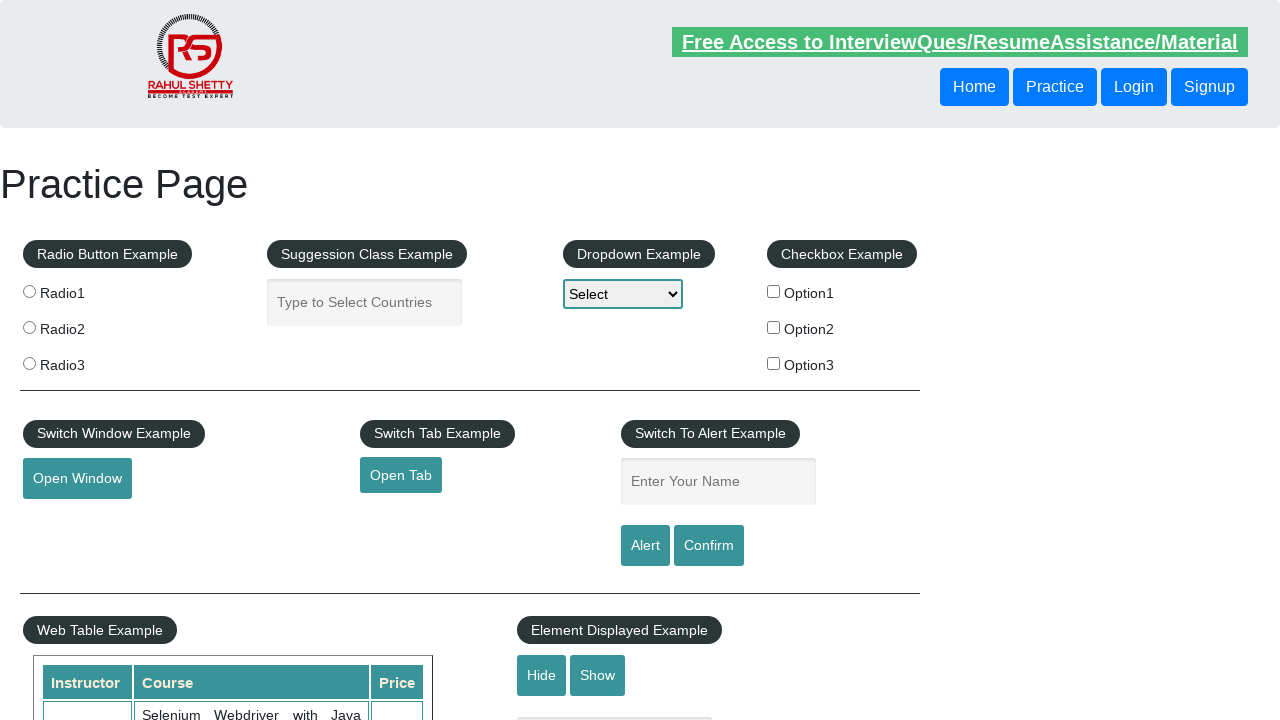

Waited for alert dialog to be processed
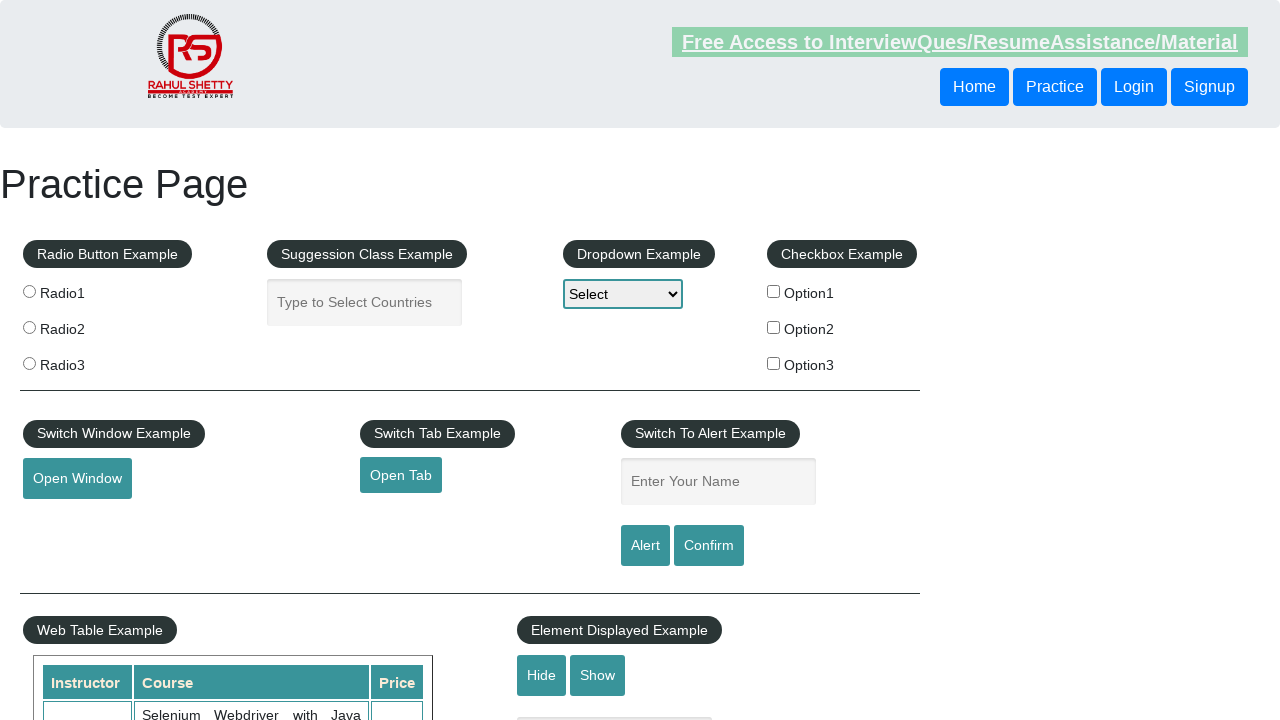

Filled name field with 'TestUser' for confirm test on #name
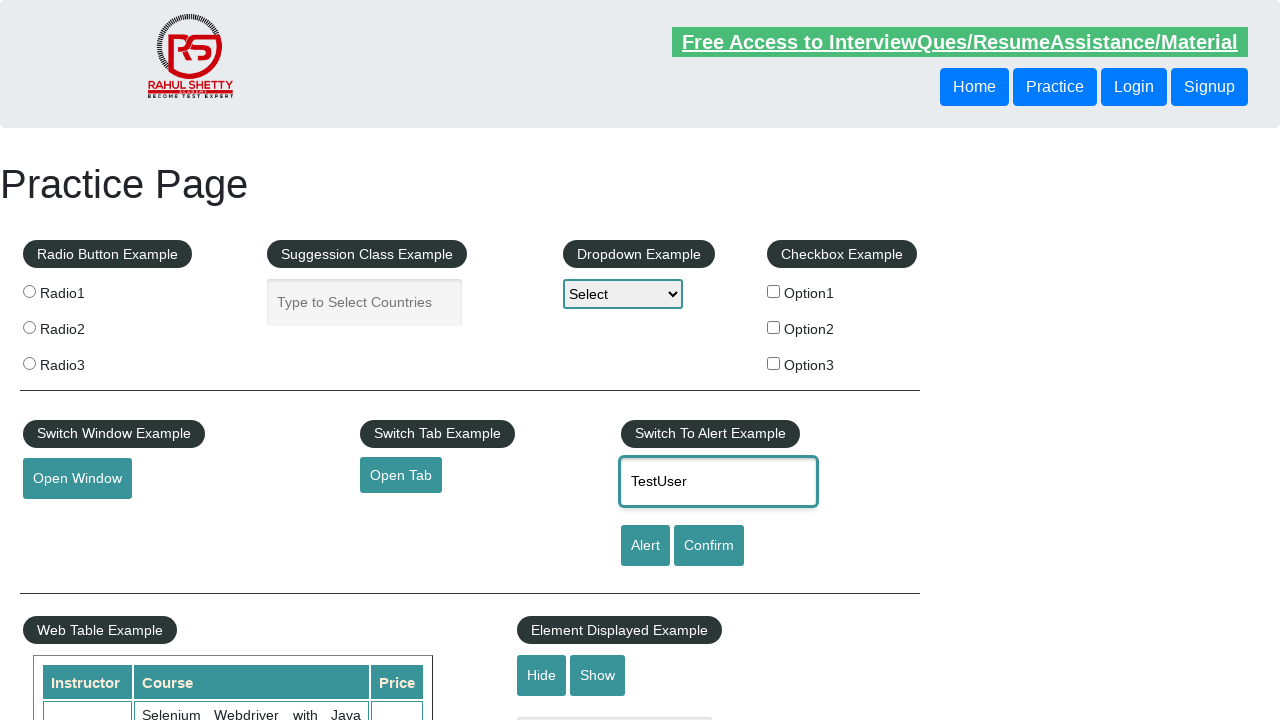

Set up dialog handler to dismiss confirm dialog
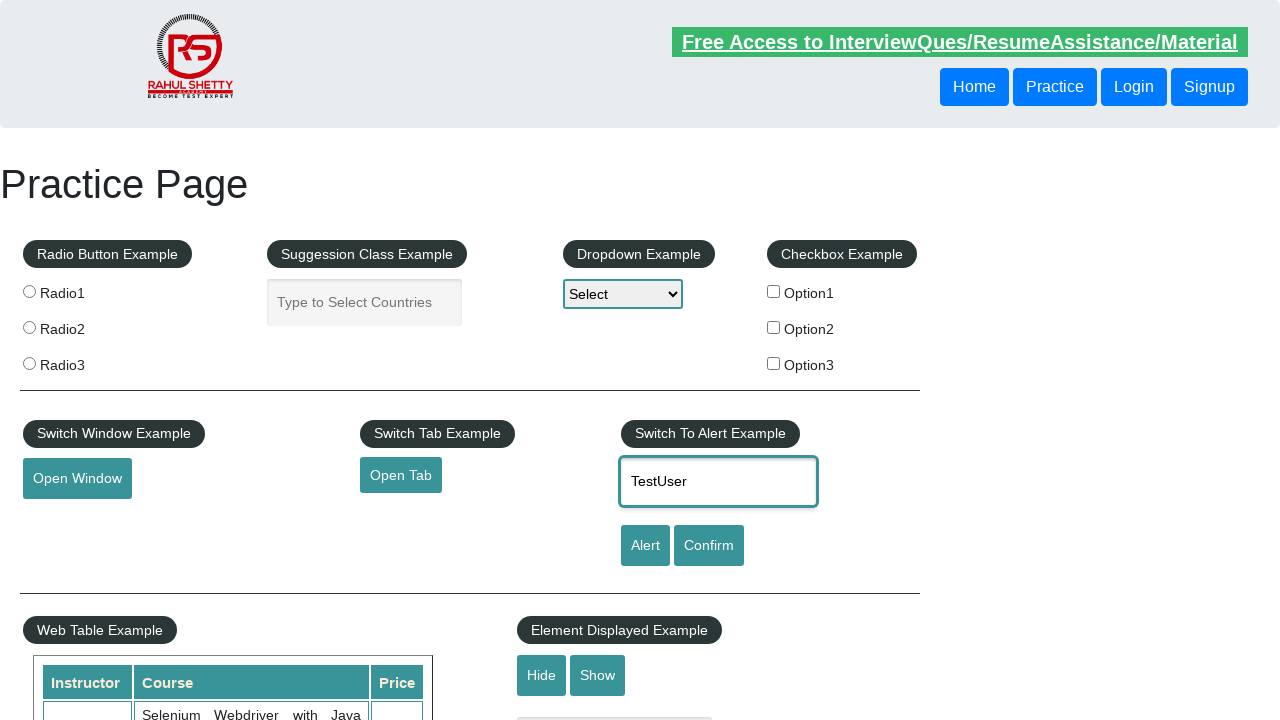

Clicked confirm button to trigger JavaScript confirm dialog at (709, 546) on #confirmbtn
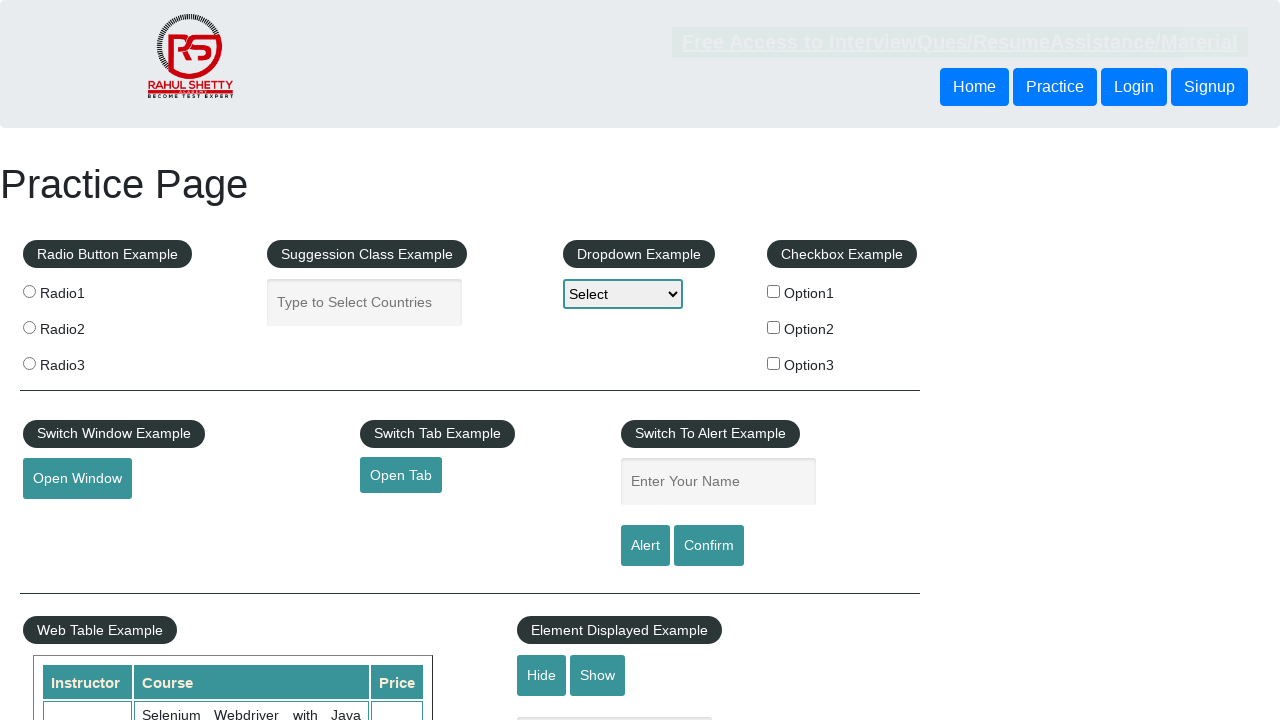

Waited for confirm dialog to be processed and dismissed
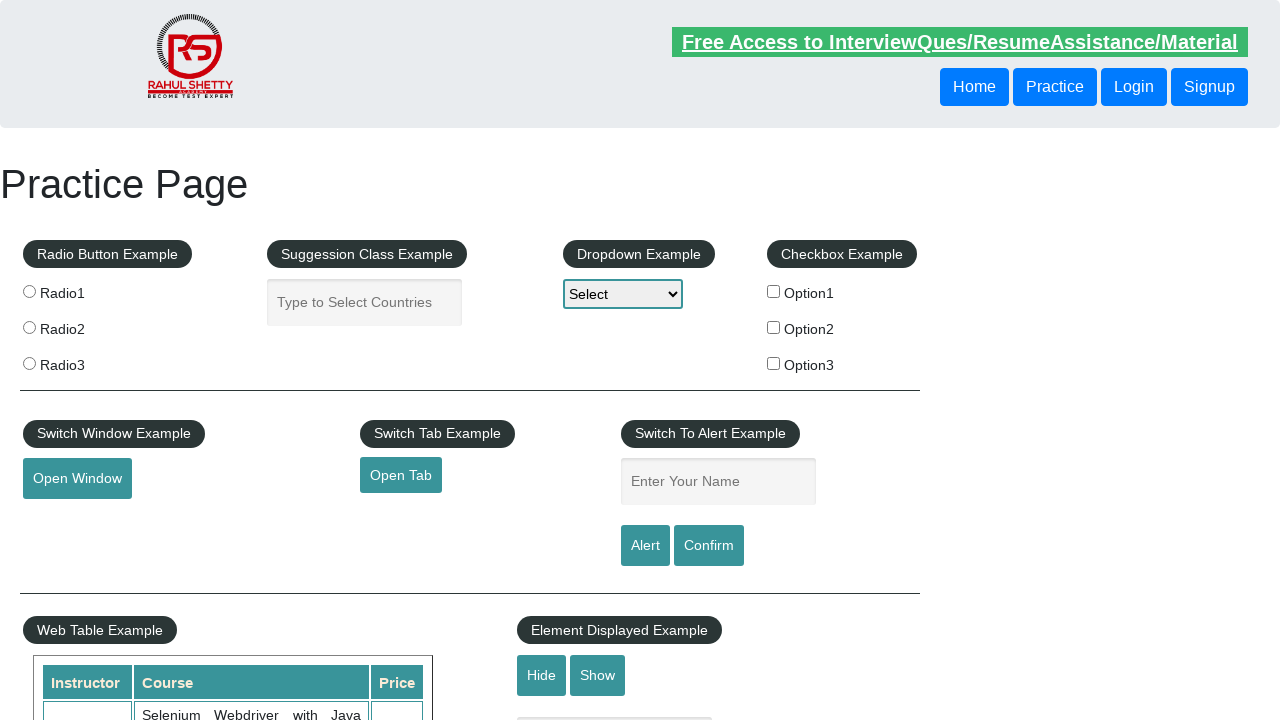

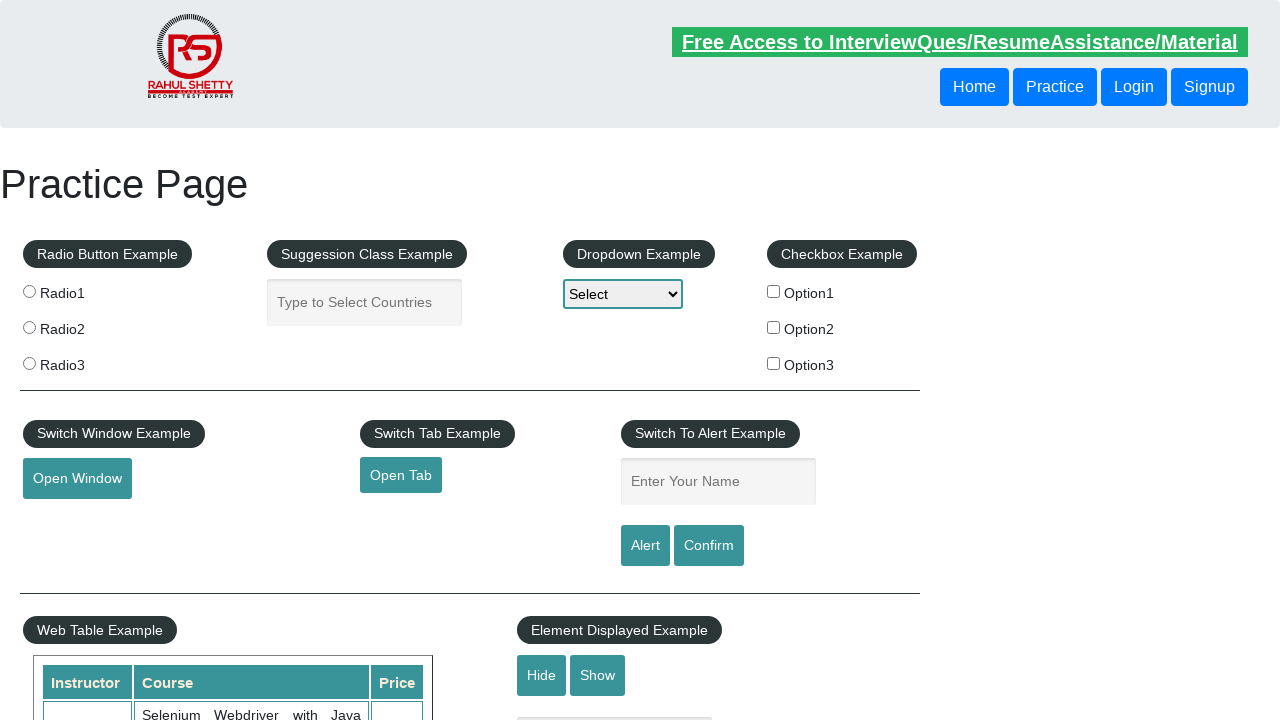